Tests an interactive math education page by clicking the "new question" button to generate a new problem, then clicking the "show answer" button to reveal the solution, and verifying the question and answer elements are displayed.

Starting URL: https://www.realmath.de/Neues/Klasse8/binome/binomevar03.php

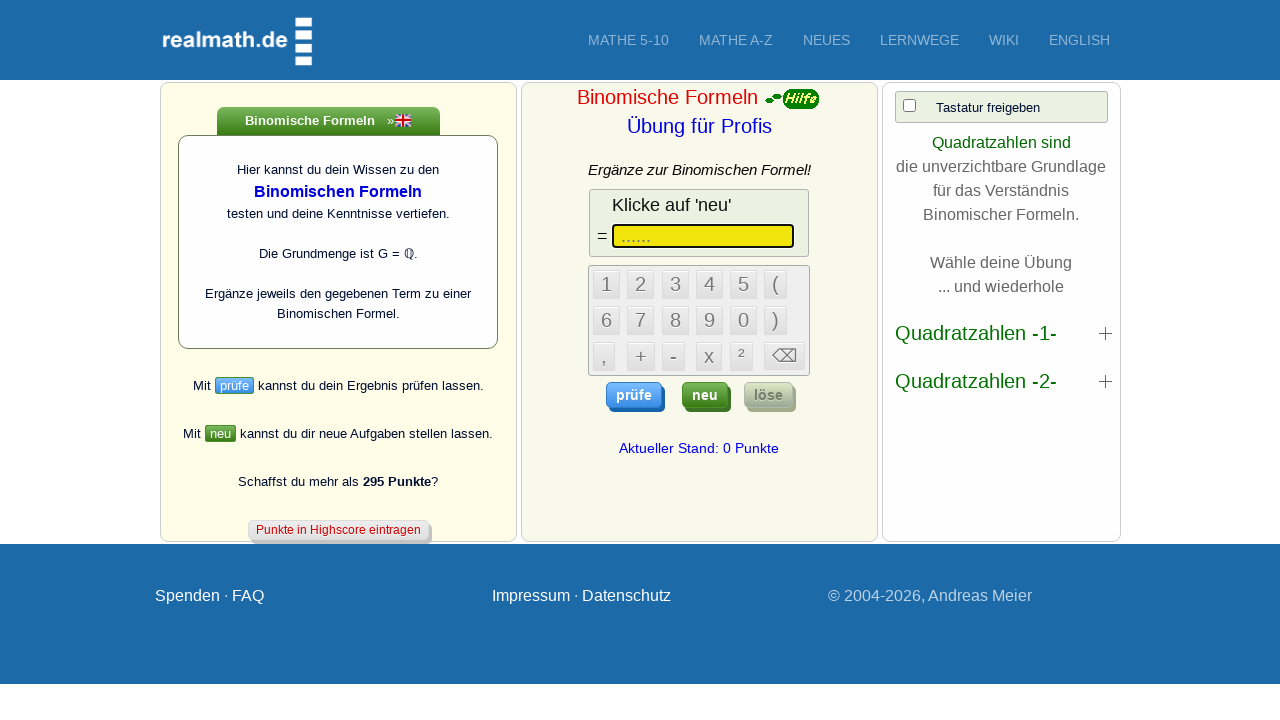

Waited for 'show answer' button to load
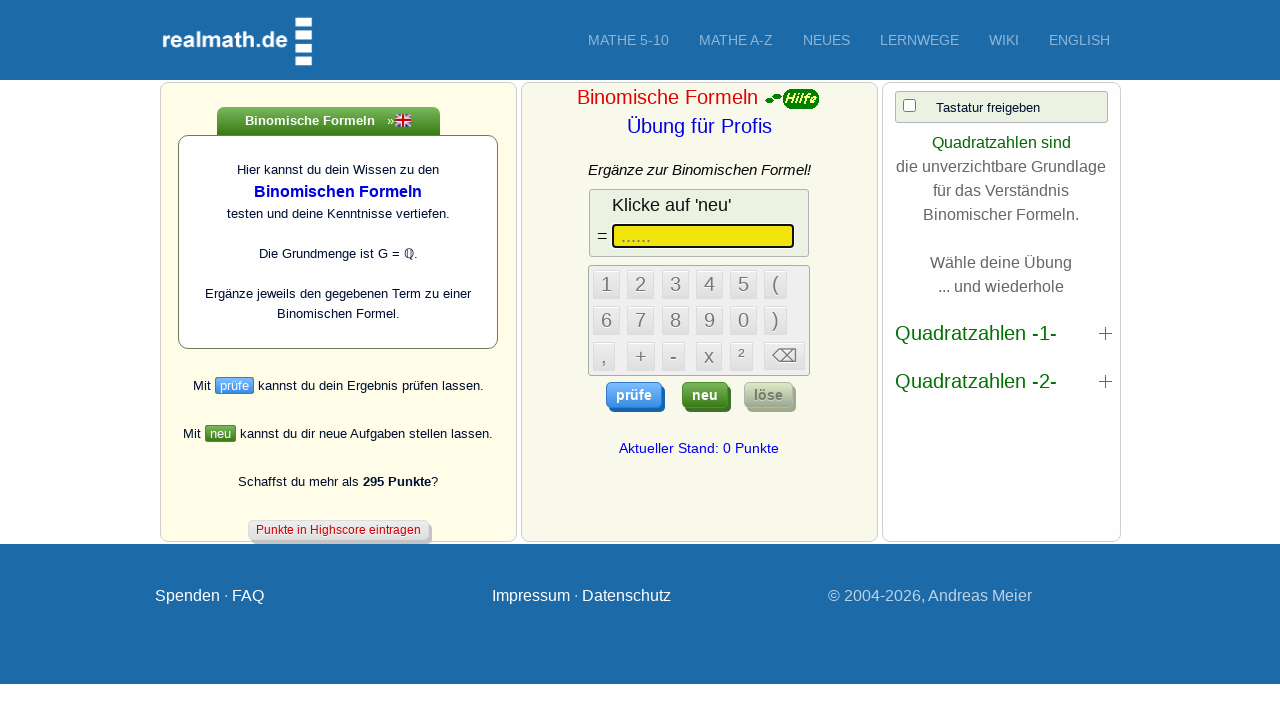

Waited for 'new question' button to load
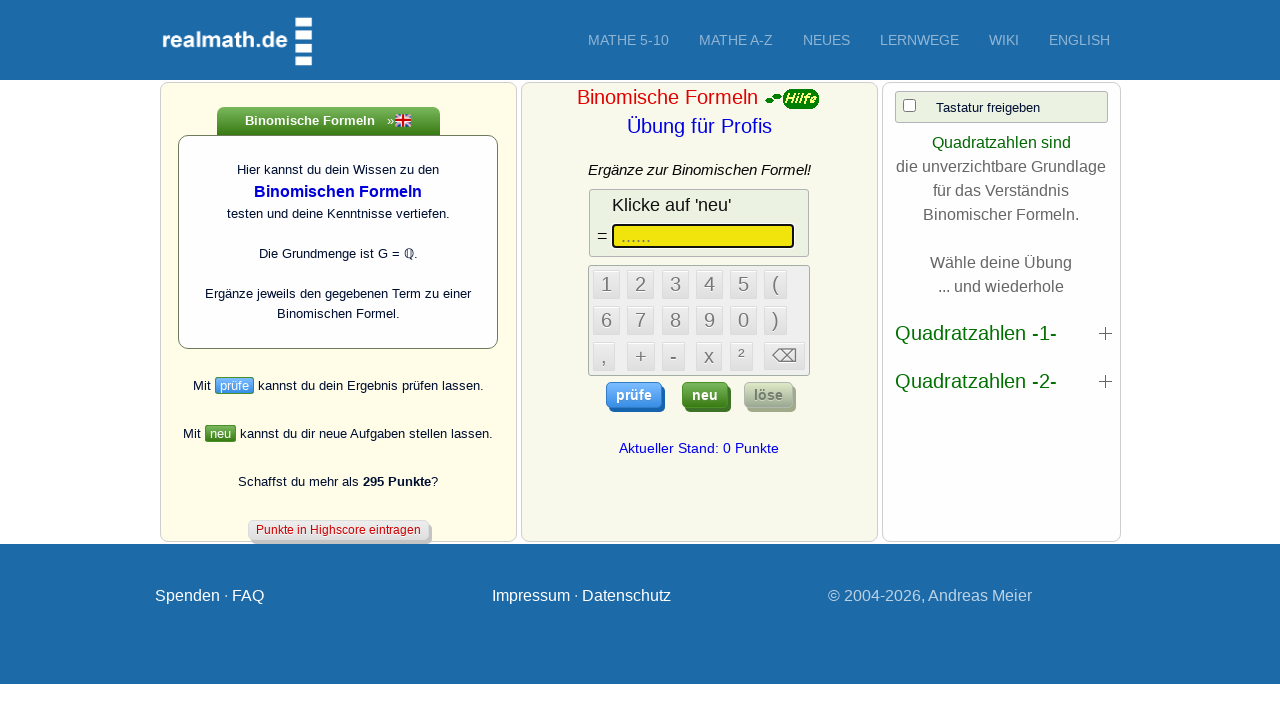

Clicked 'new question' button to generate a new math problem at (705, 395) on .neuButton
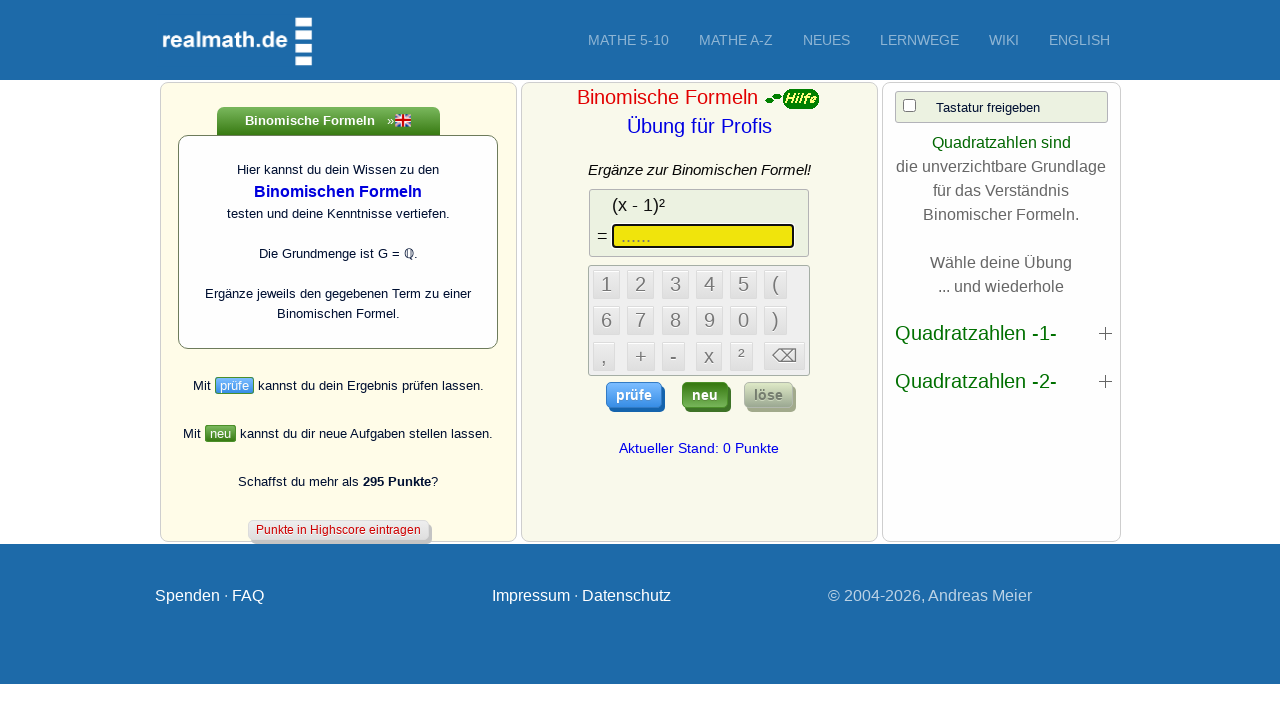

Clicked 'show answer' button to reveal the solution at (768, 395) on .hilfButton
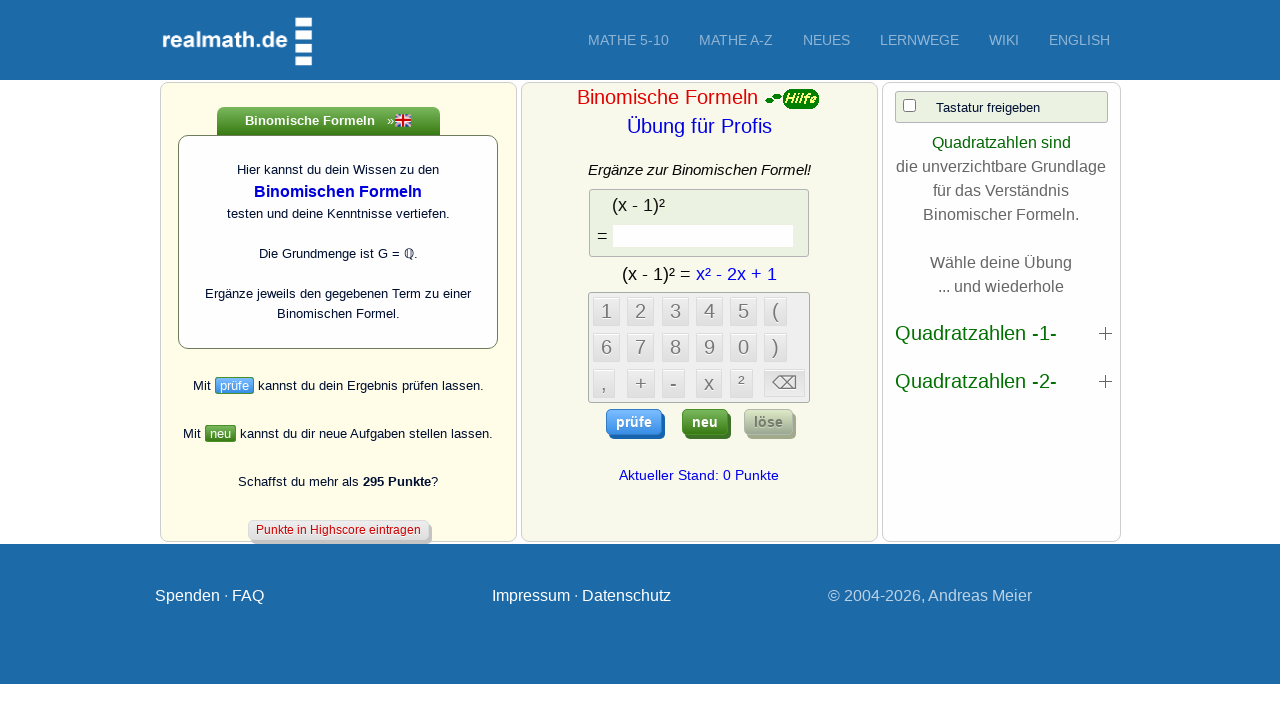

Waited for question field to be populated
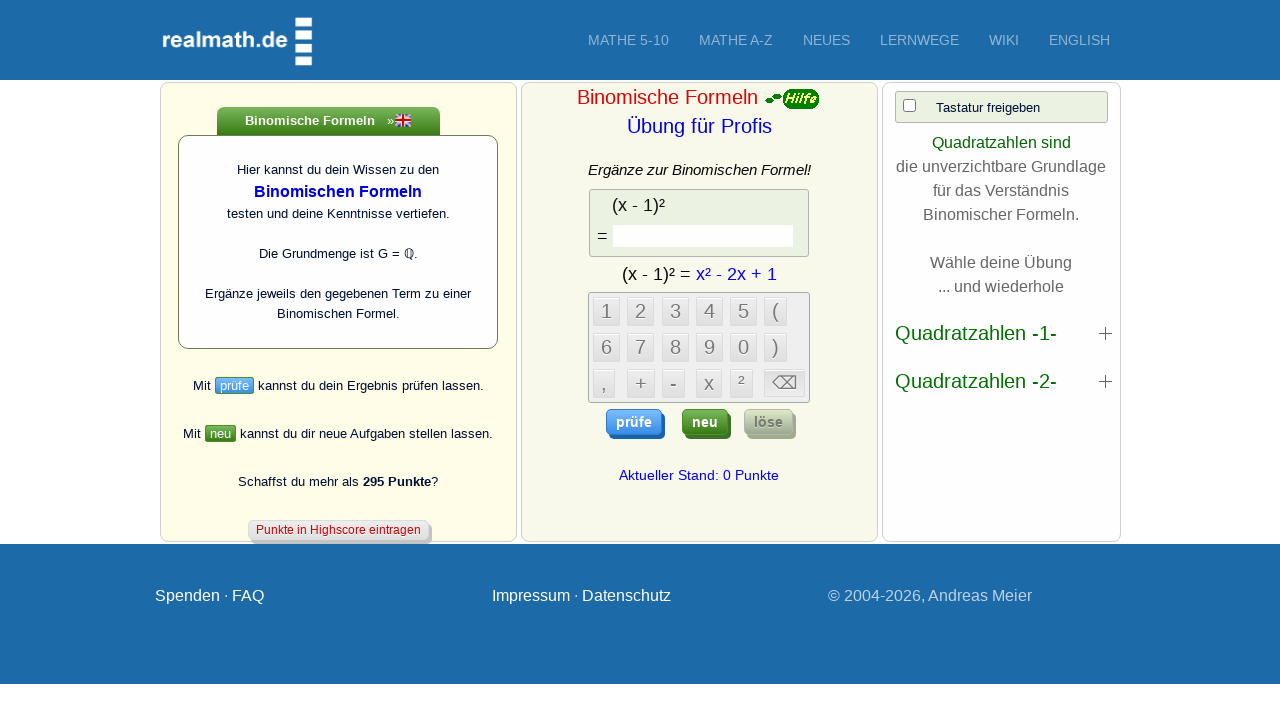

Waited for answer output to be displayed
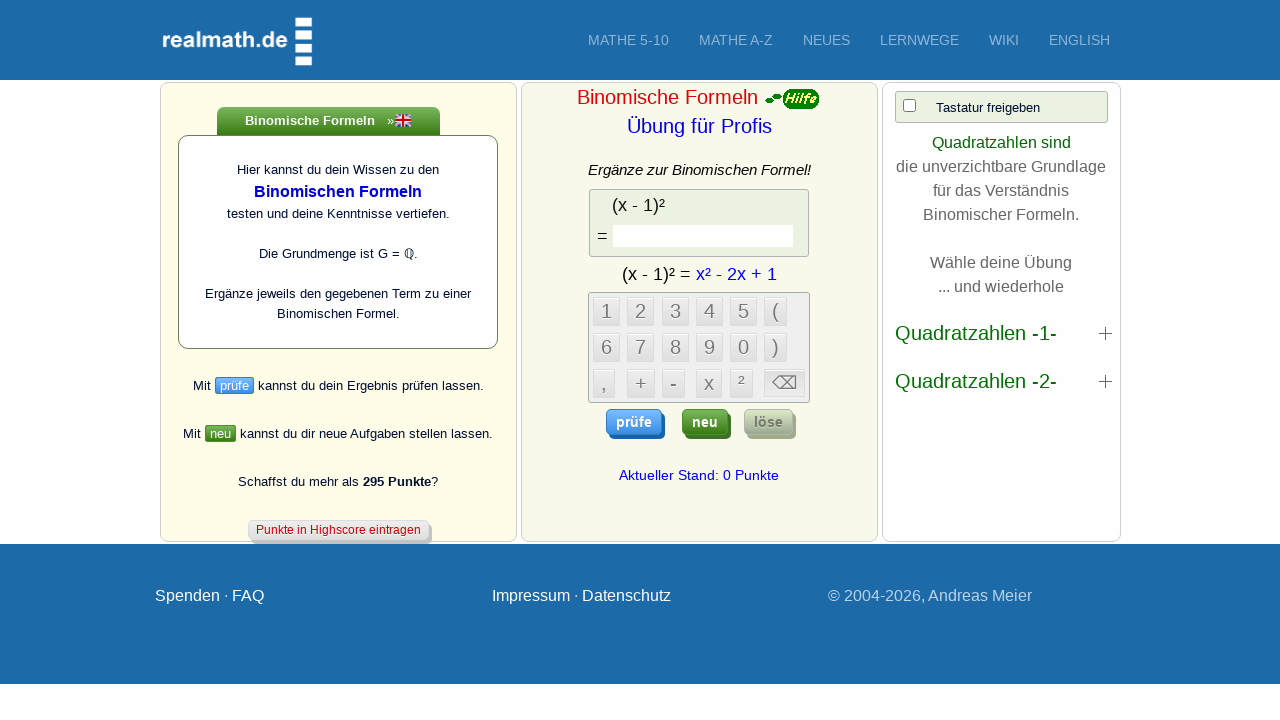

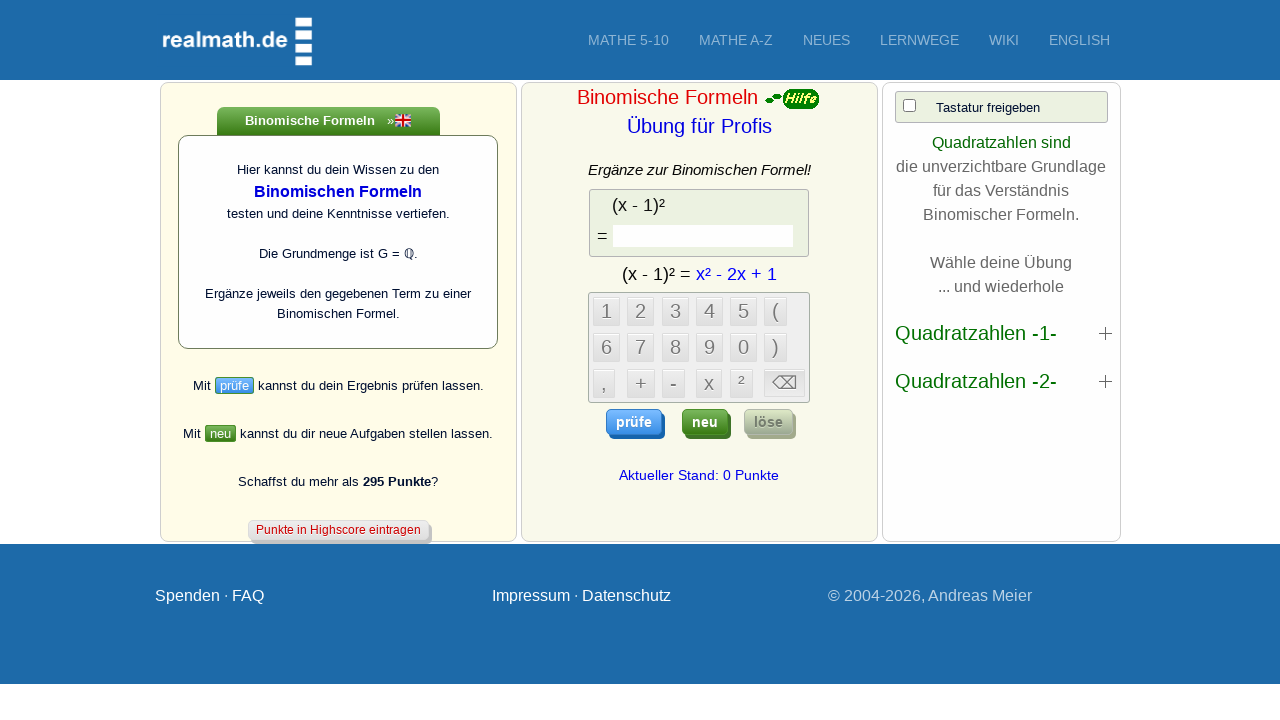